Tests toggling all tasks to complete while on the Active filter.

Starting URL: https://todomvc4tasj.herokuapp.com/

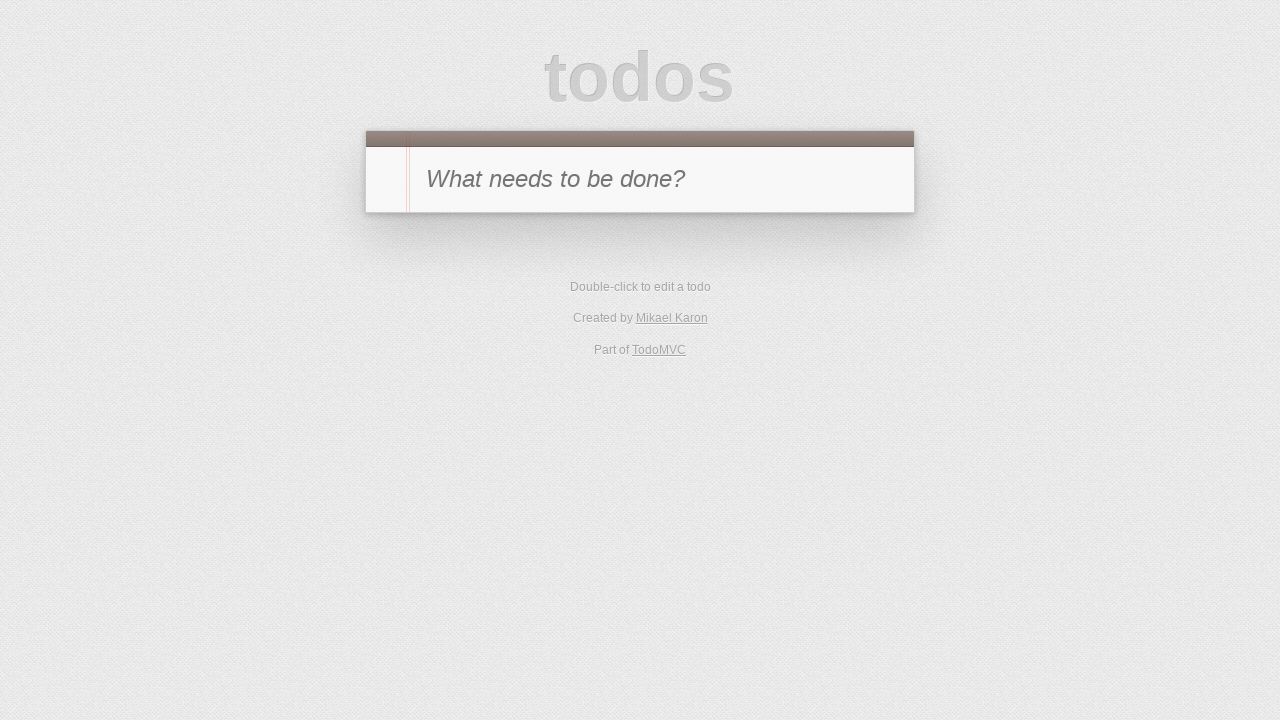

Injected one active and one completed task into localStorage
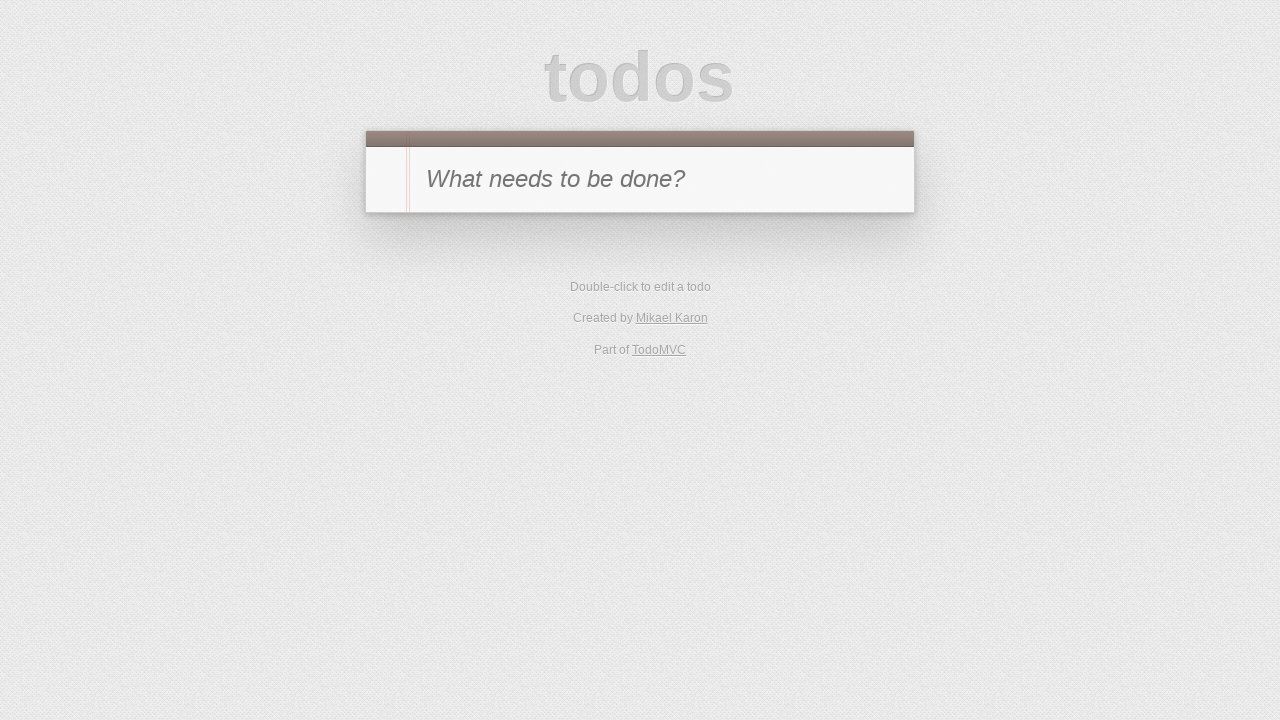

Reloaded page to load tasks from localStorage
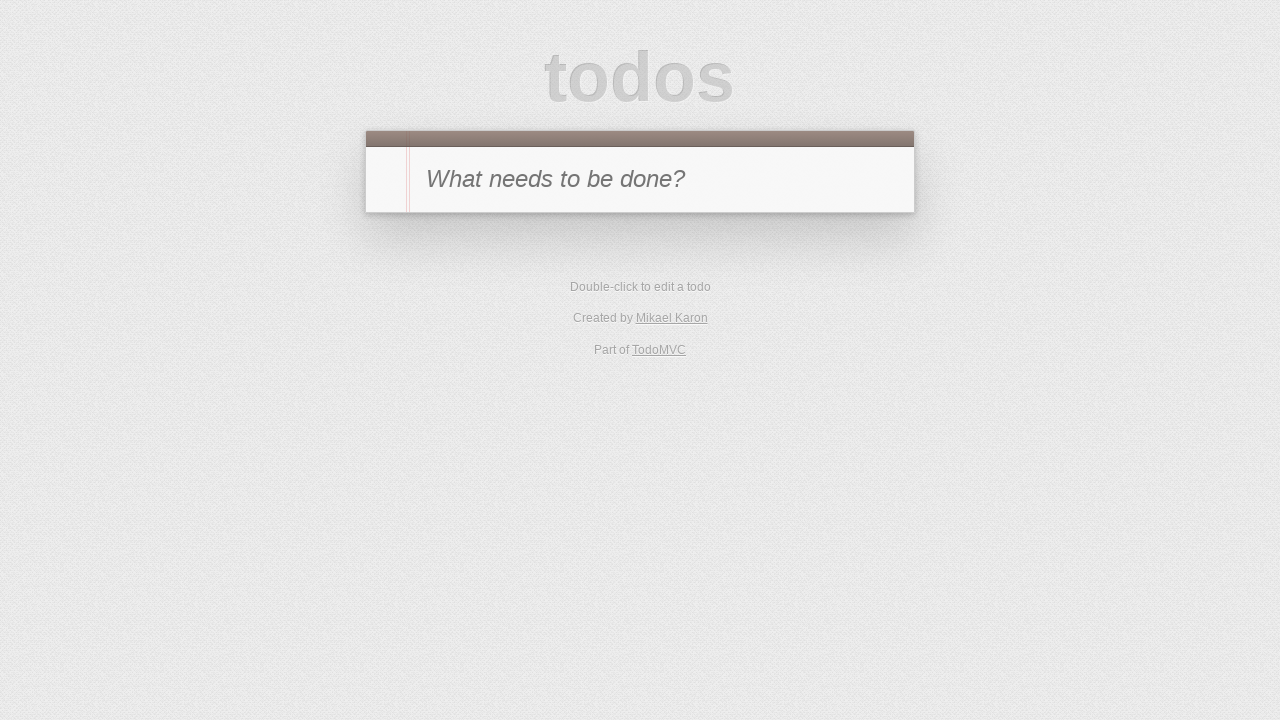

Clicked Active filter to show only active tasks at (614, 351) on text=Active
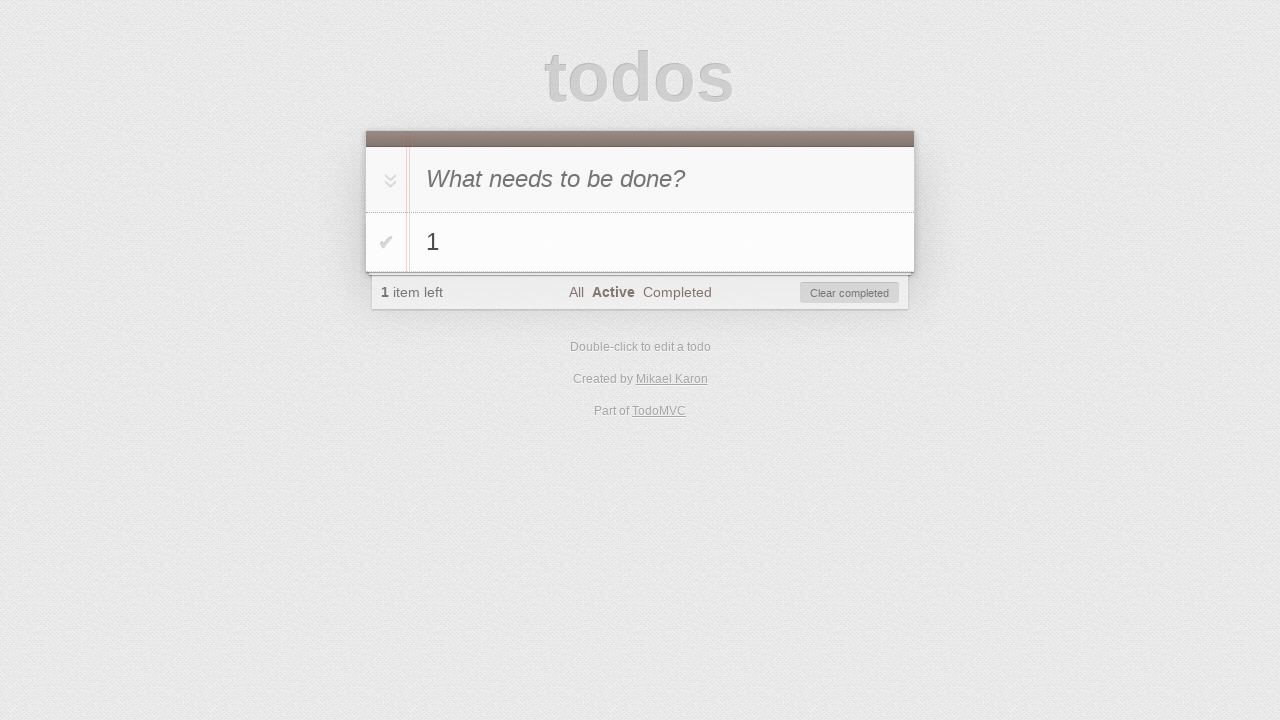

Clicked toggle-all checkbox to mark all tasks as complete at (388, 180) on #toggle-all
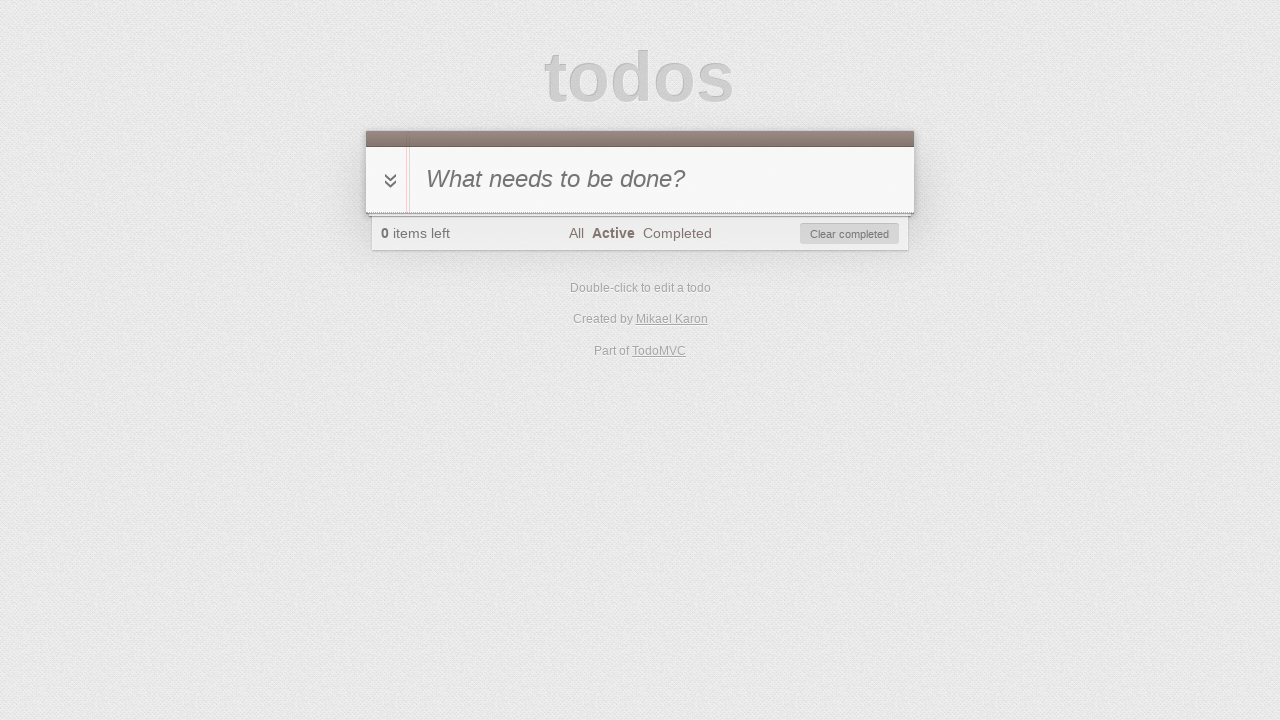

Verified that item count shows 0 active tasks
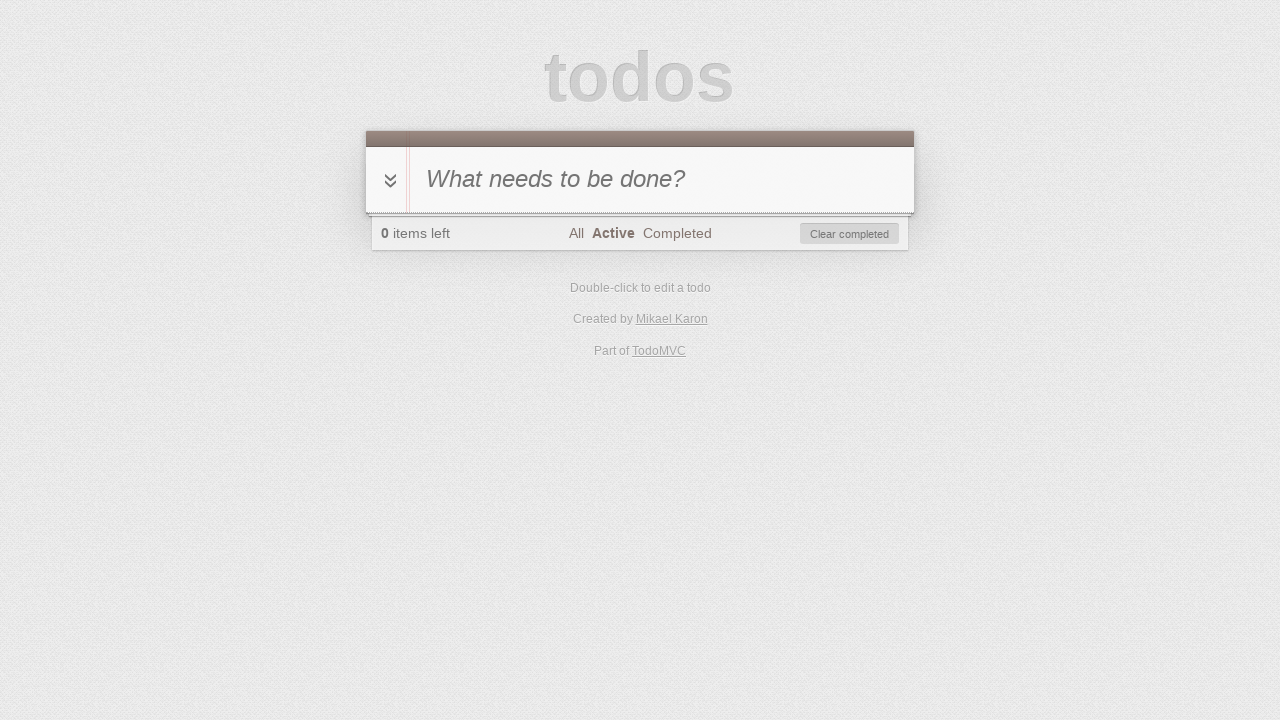

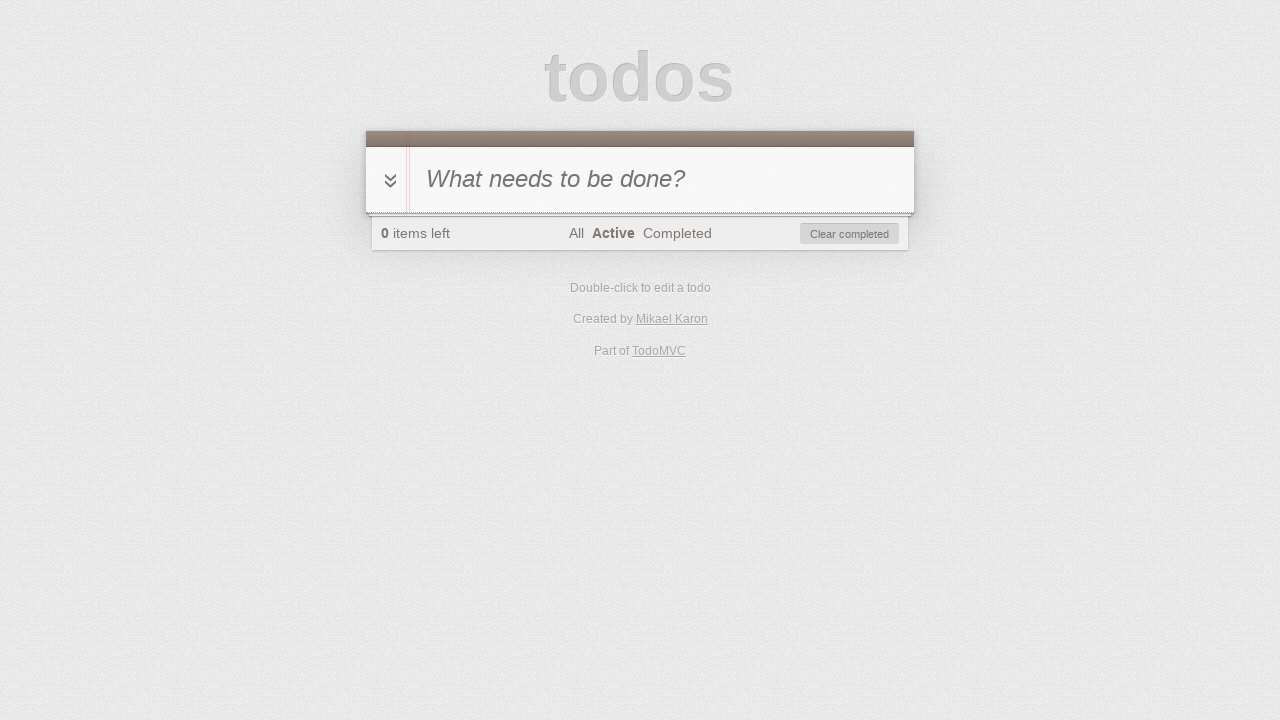